Tests keyboard actions on a text comparison website by typing text in one textarea, selecting all with Ctrl+A, copying with Ctrl+C, tabbing to the next textarea, and pasting with Ctrl+V

Starting URL: https://text-compare.com/

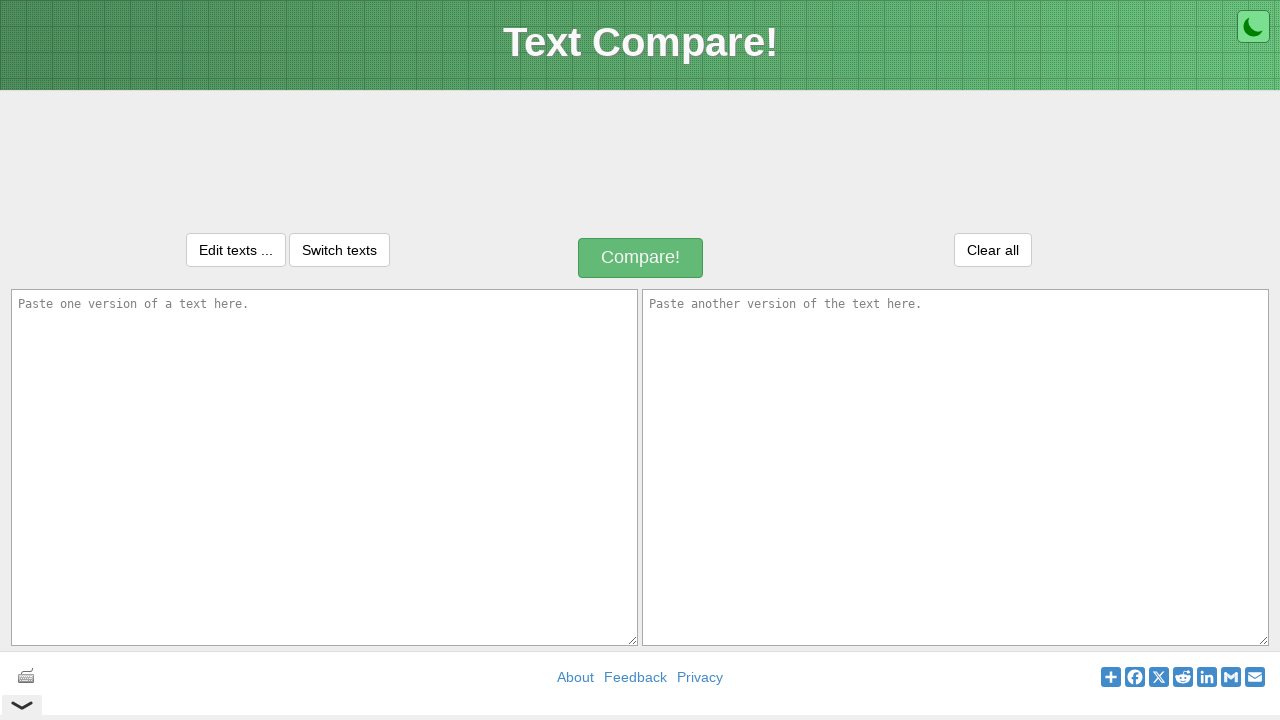

Filled first textarea with 'Welcome to automation' on textarea#inputText1
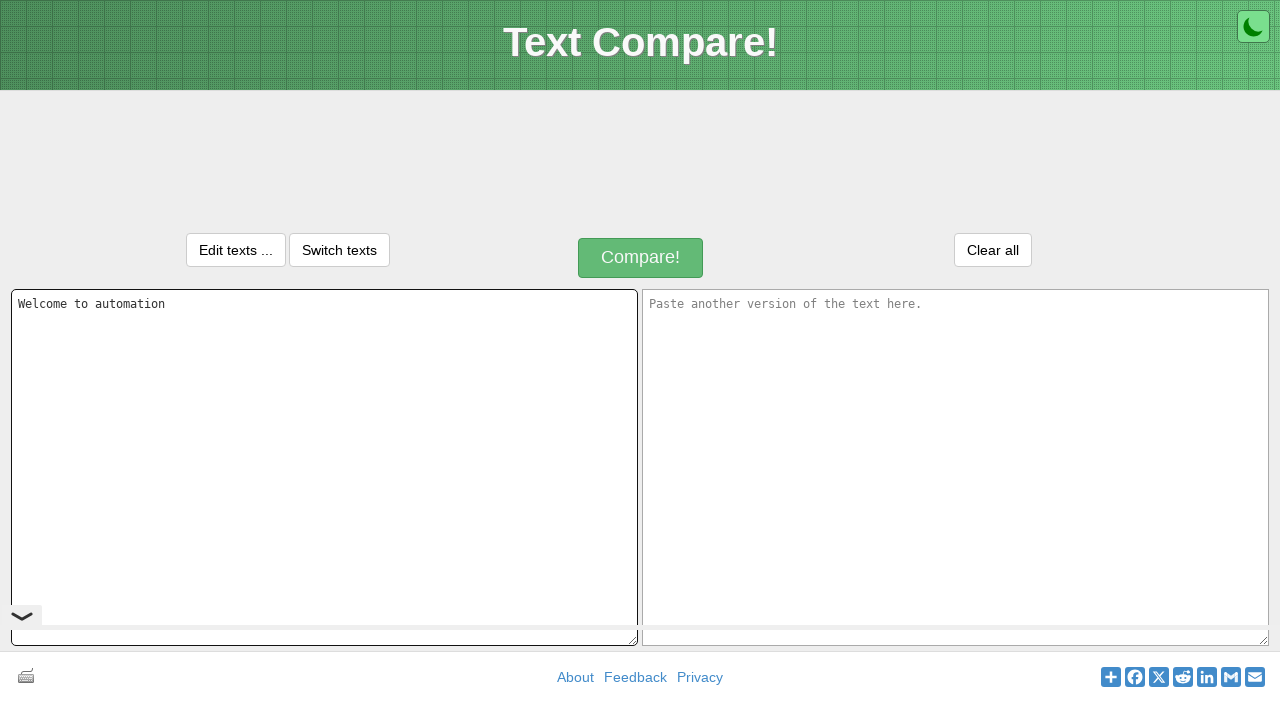

Clicked first textarea to ensure focus at (324, 467) on textarea#inputText1
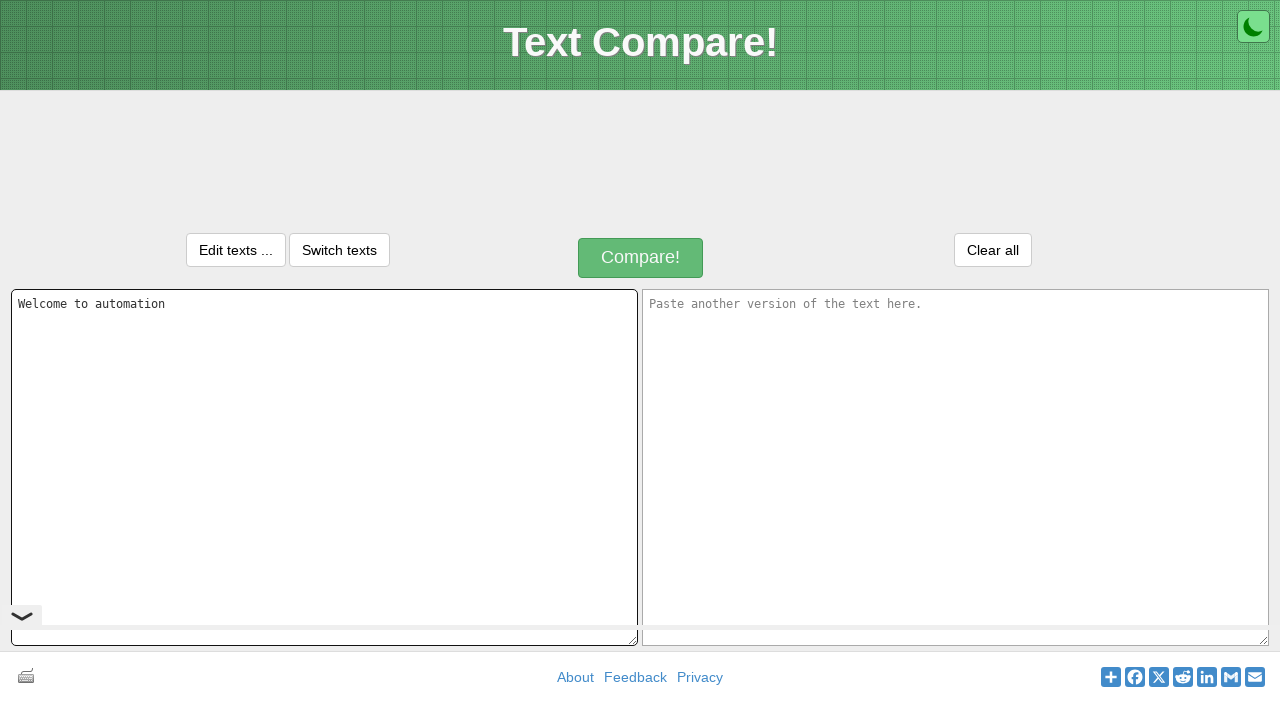

Selected all text in first textarea with Ctrl+A
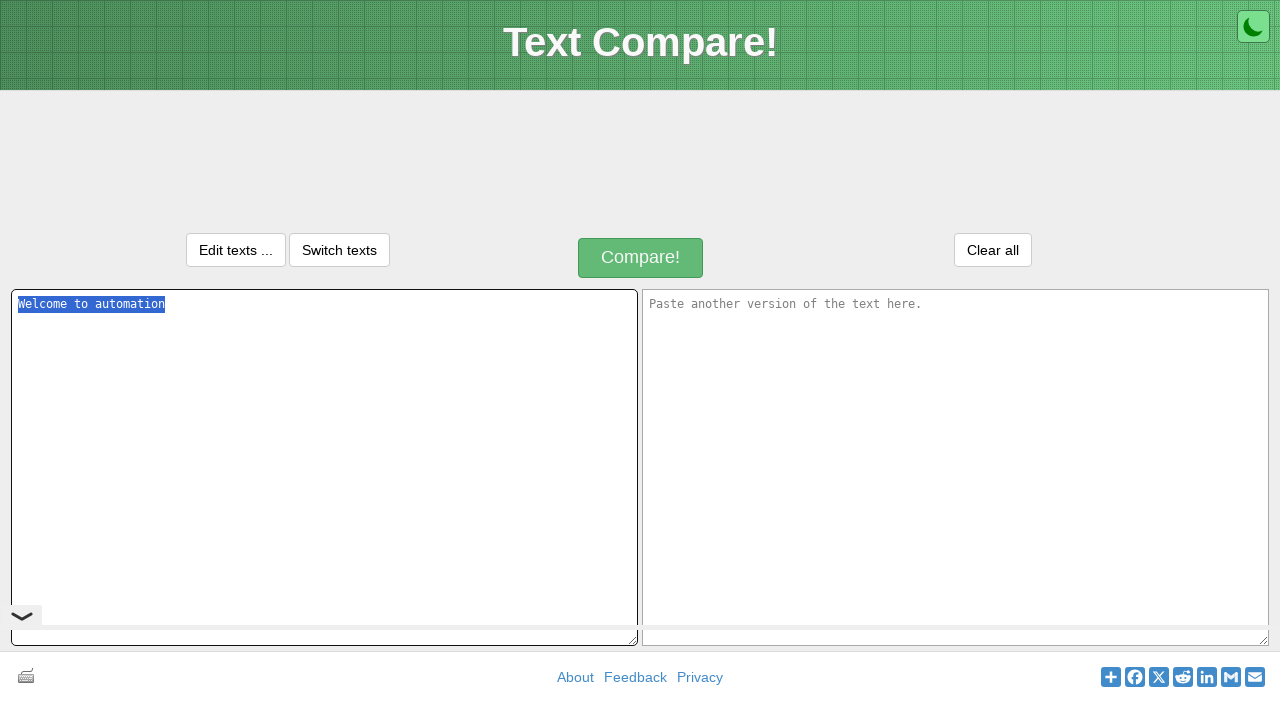

Copied selected text with Ctrl+C
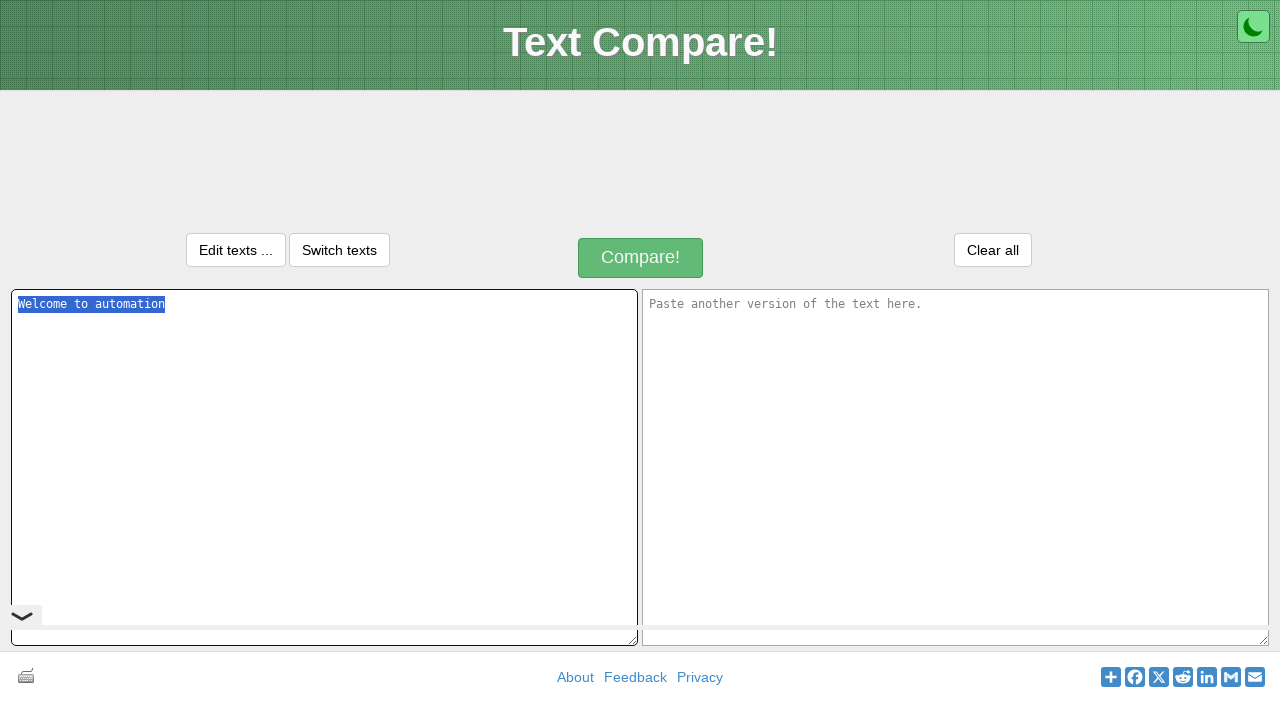

Tabbed to the second textarea
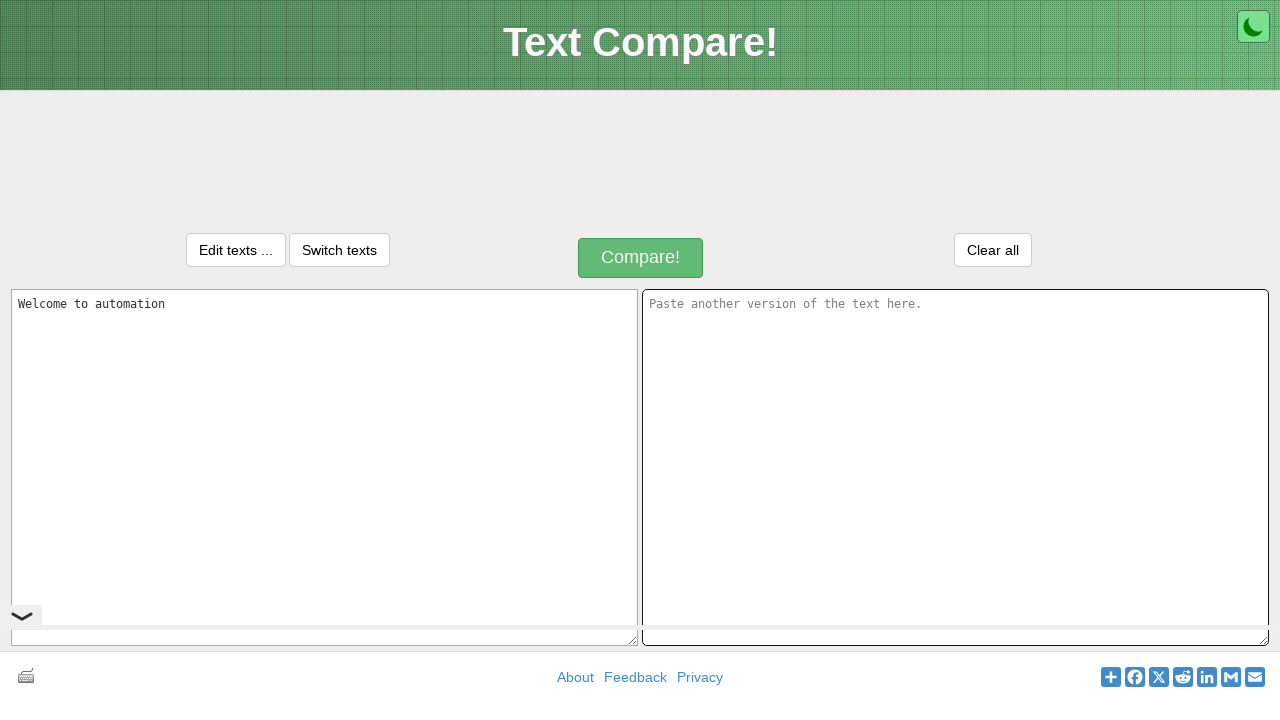

Pasted text into second textarea with Ctrl+V
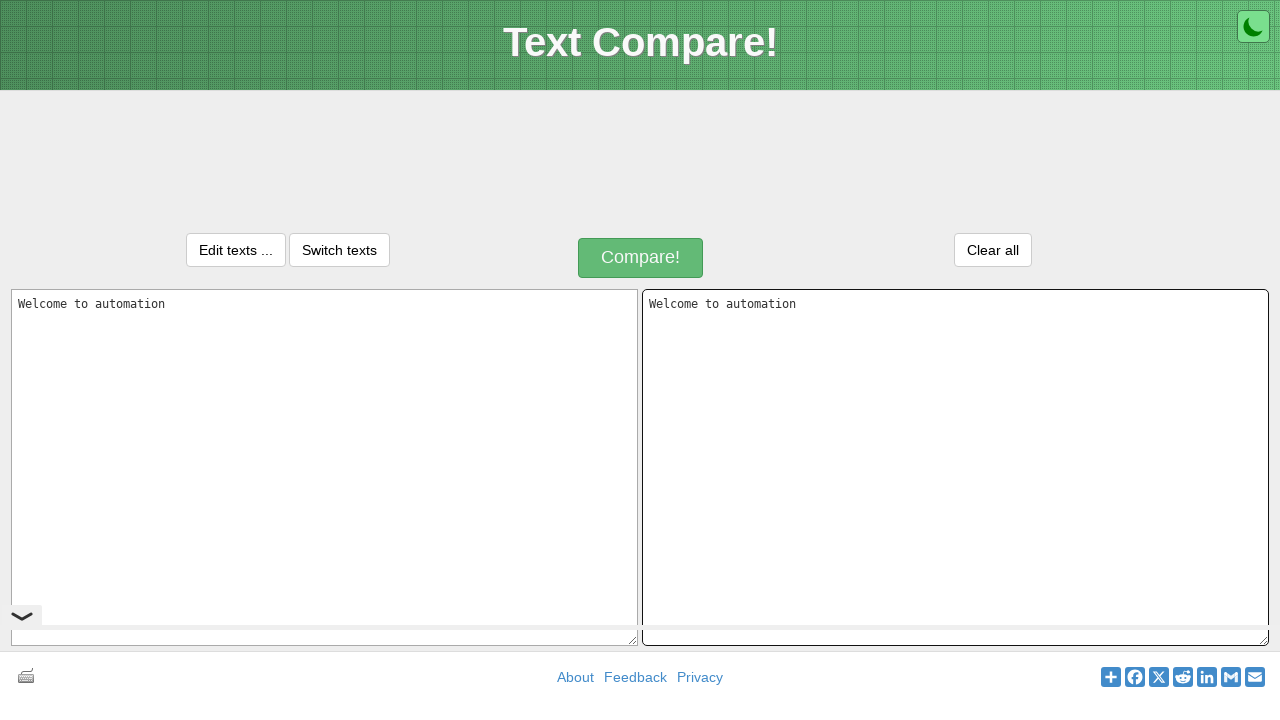

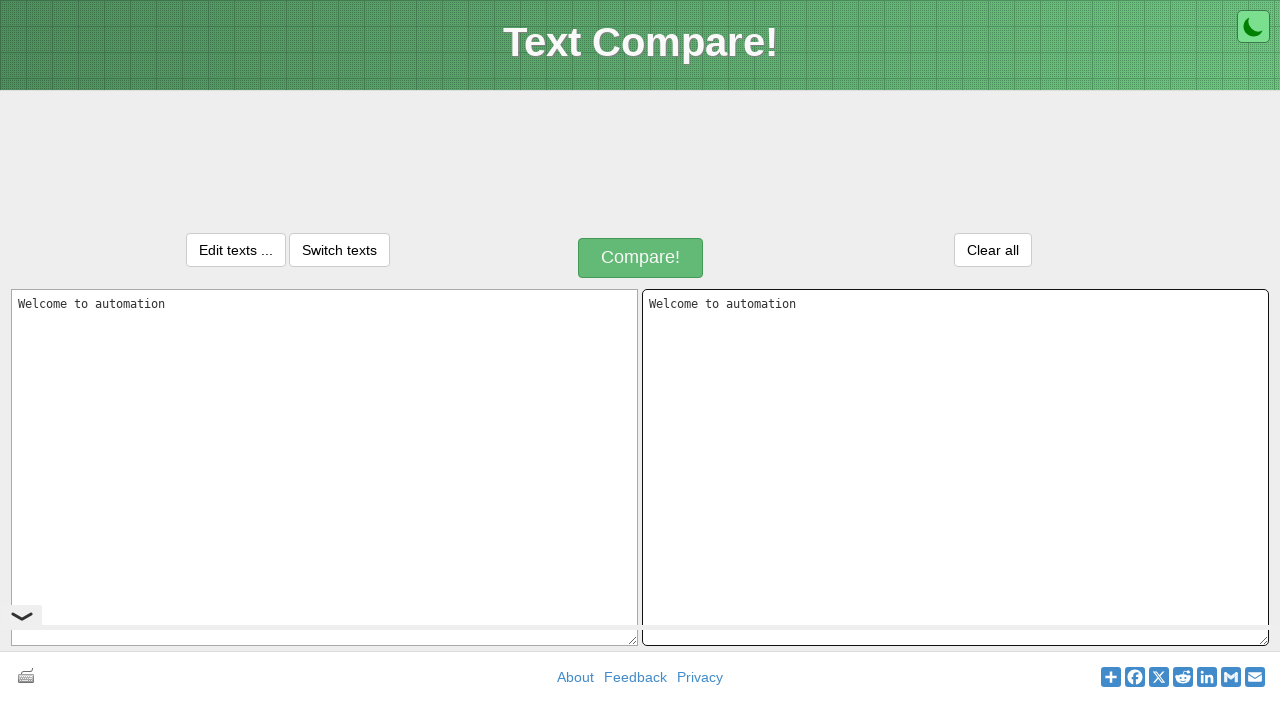